Tests prompt alert handling by triggering a prompt alert and interacting with it

Starting URL: https://demoqa.com/alerts

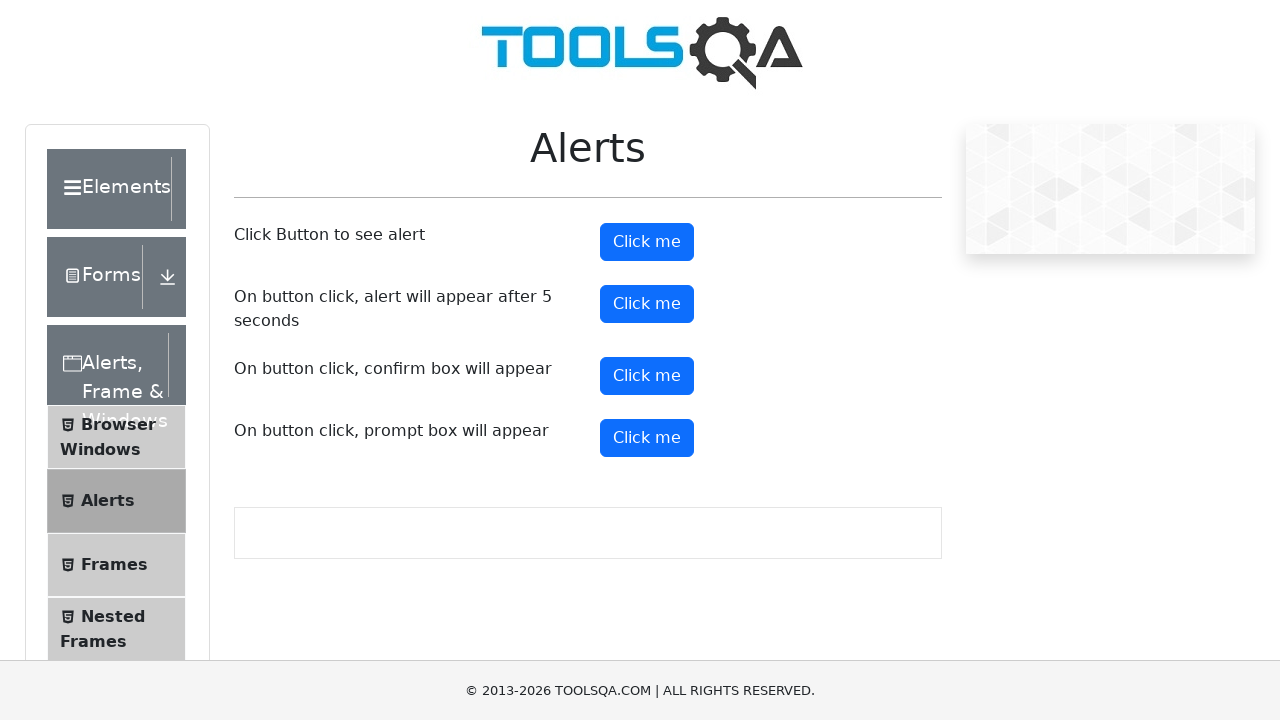

Clicked prompt button to trigger alert at (647, 438) on #promtButton
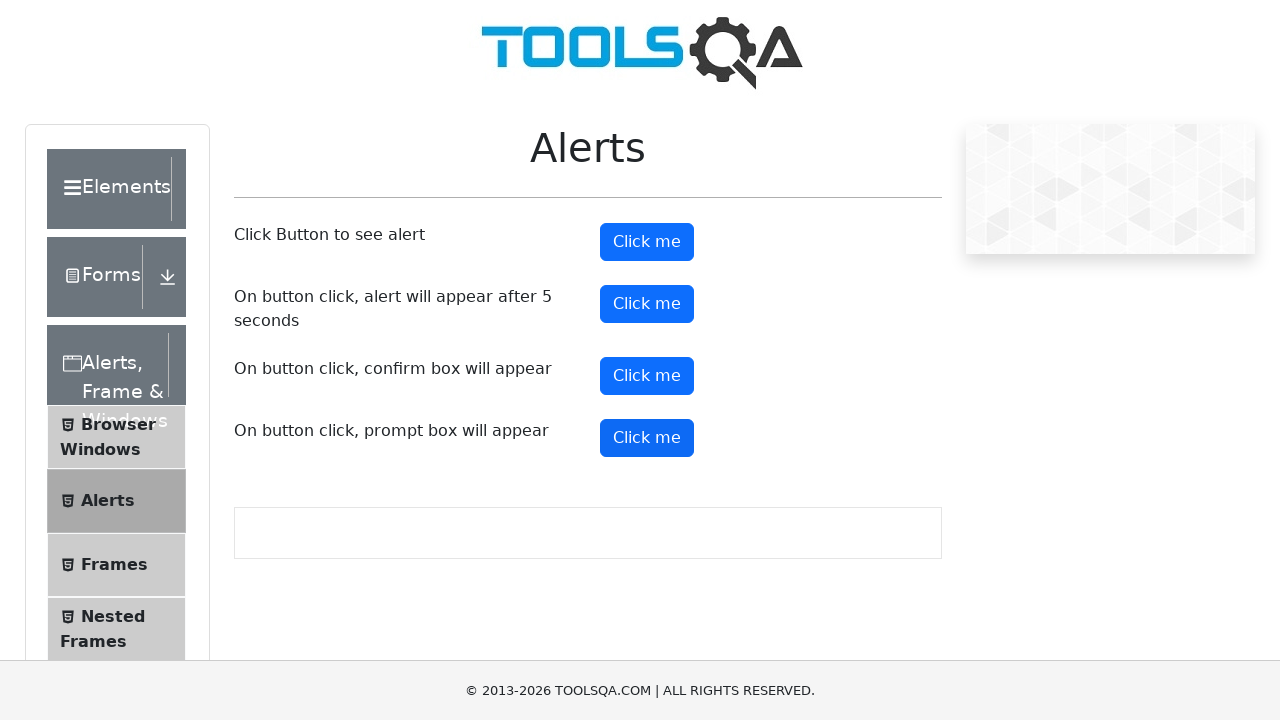

Set up dialog handler to accept prompt with test input
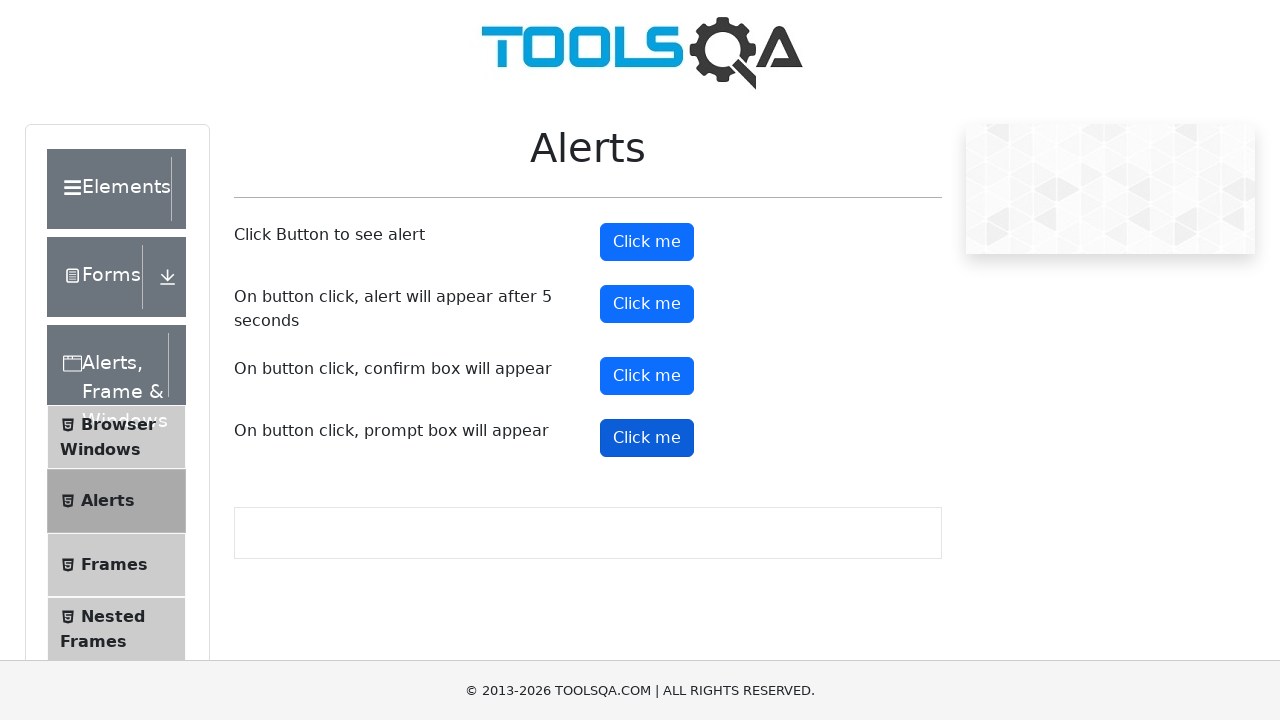

Clicked prompt button again to trigger dialog after handler is set at (647, 438) on #promtButton
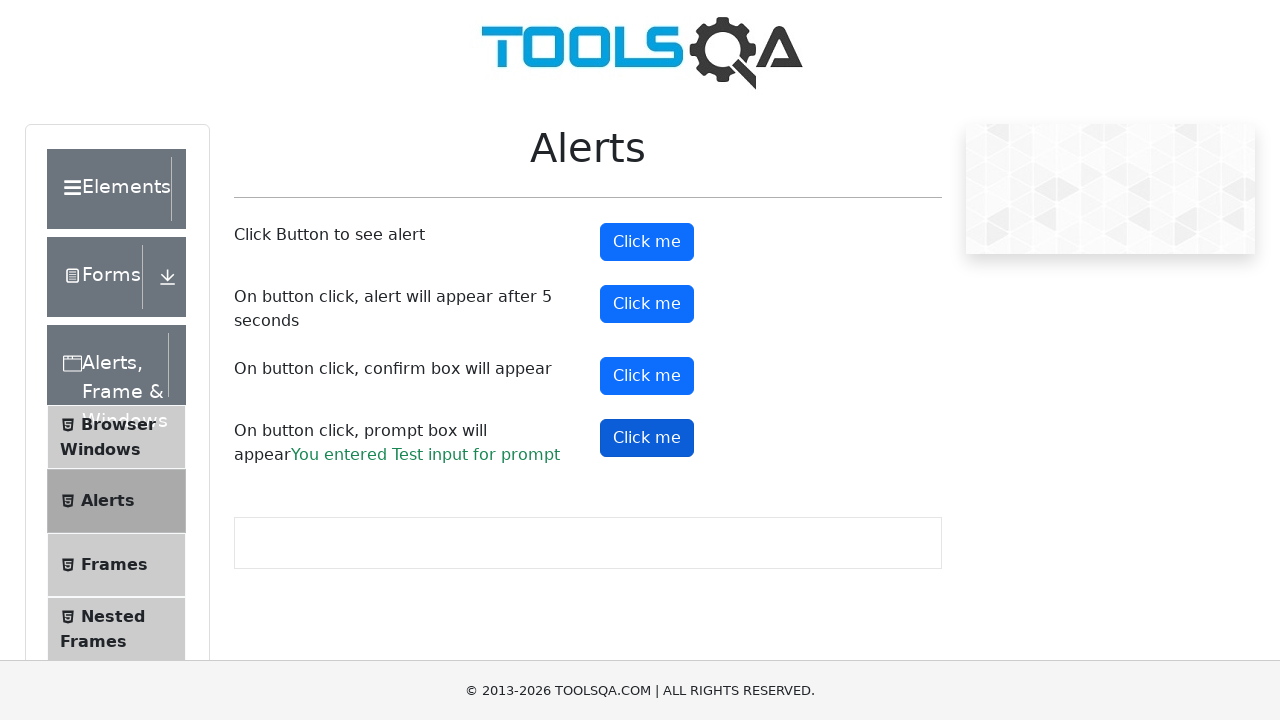

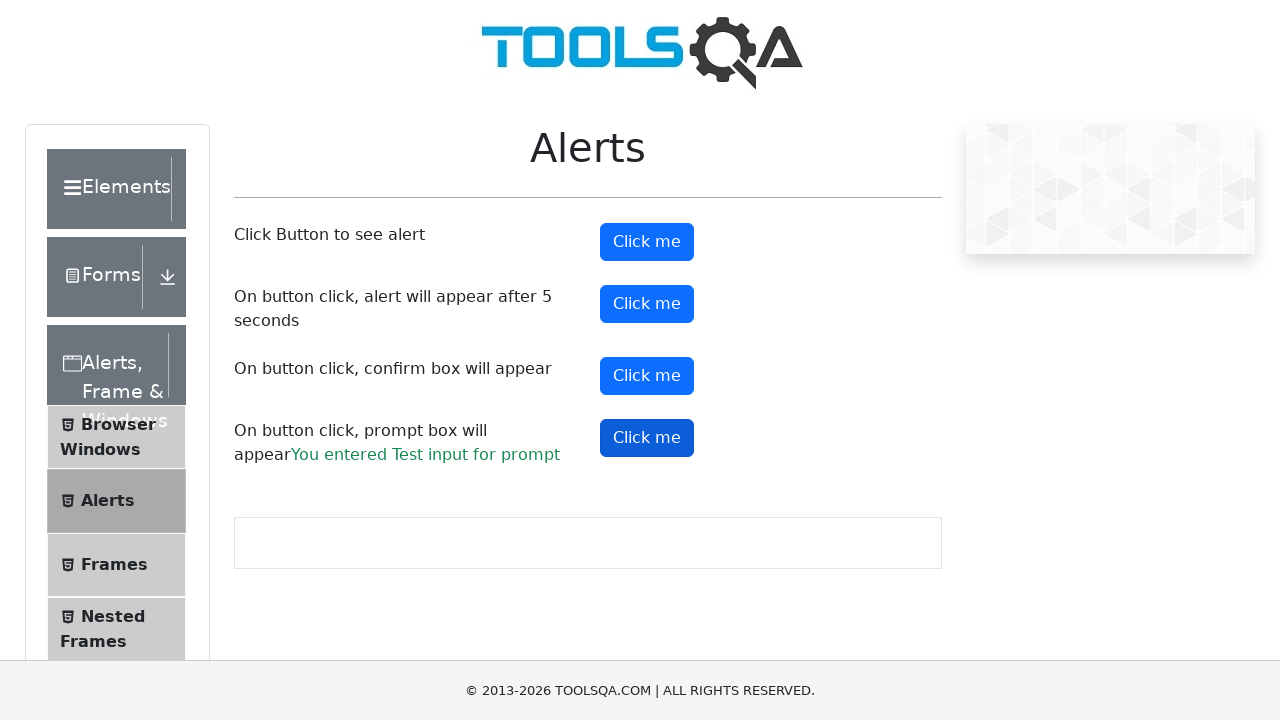